Tests triangle classifier with non-numeric second side "b" and numeric sides 1, 3

Starting URL: https://testpages.eviltester.com/styled/apps/triangle/triangle001.html

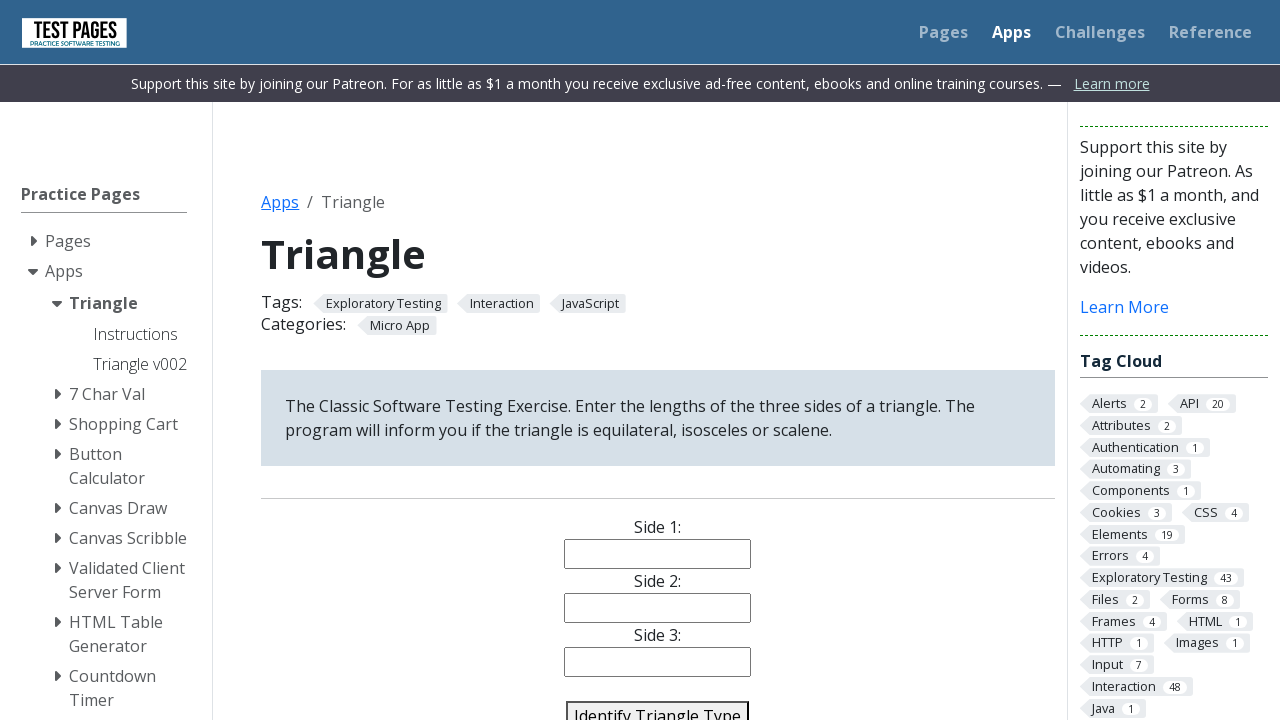

Filled side 1 input with value '1' on #side1
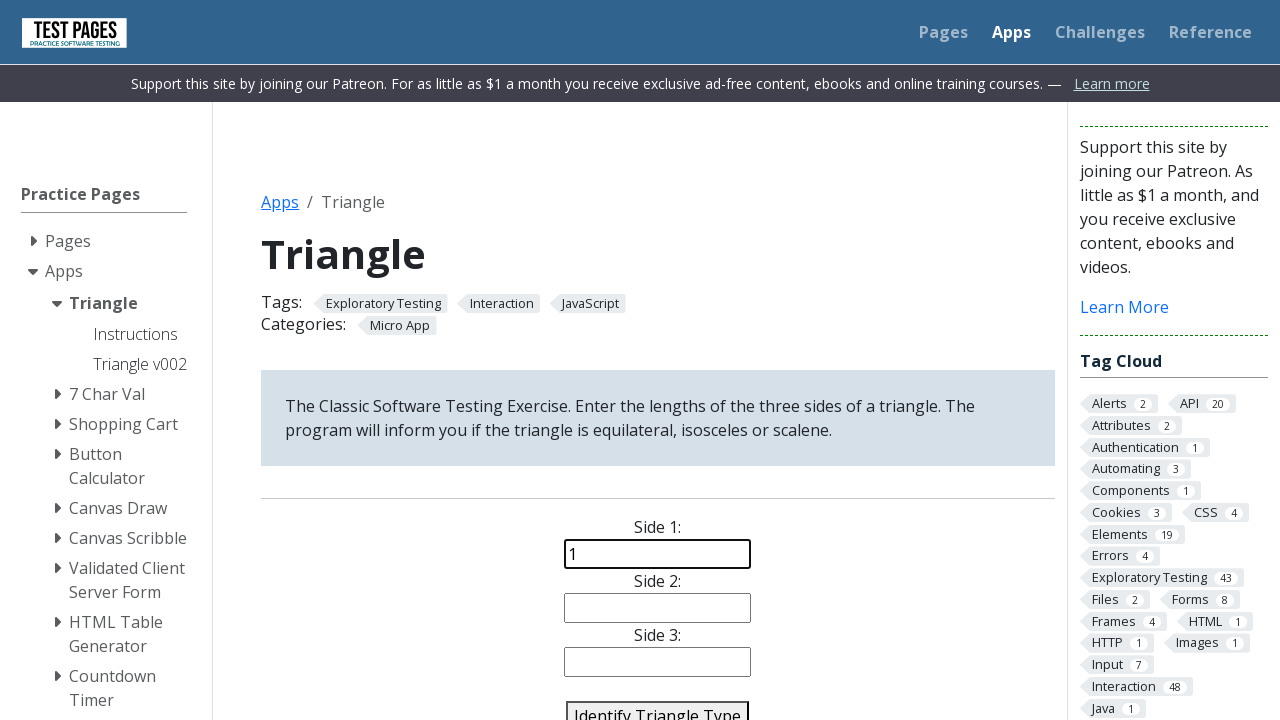

Filled side 2 input with non-numeric value 'b' on #side2
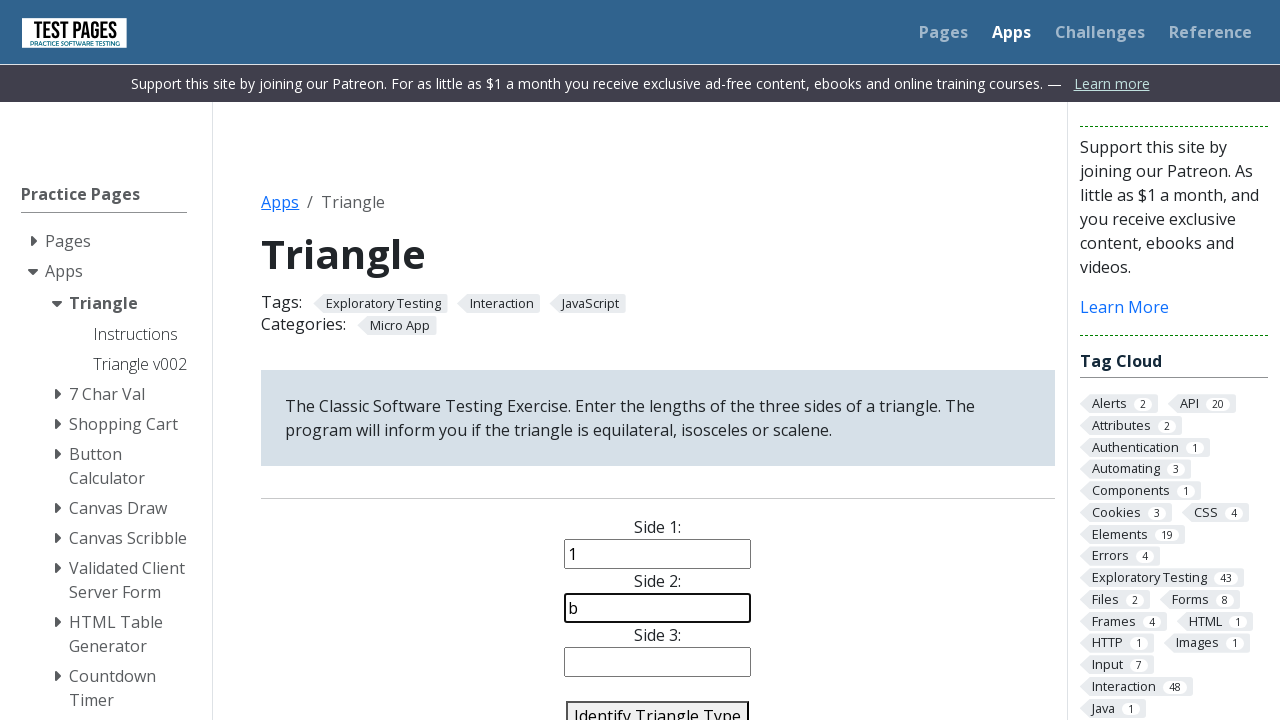

Filled side 3 input with value '3' on #side3
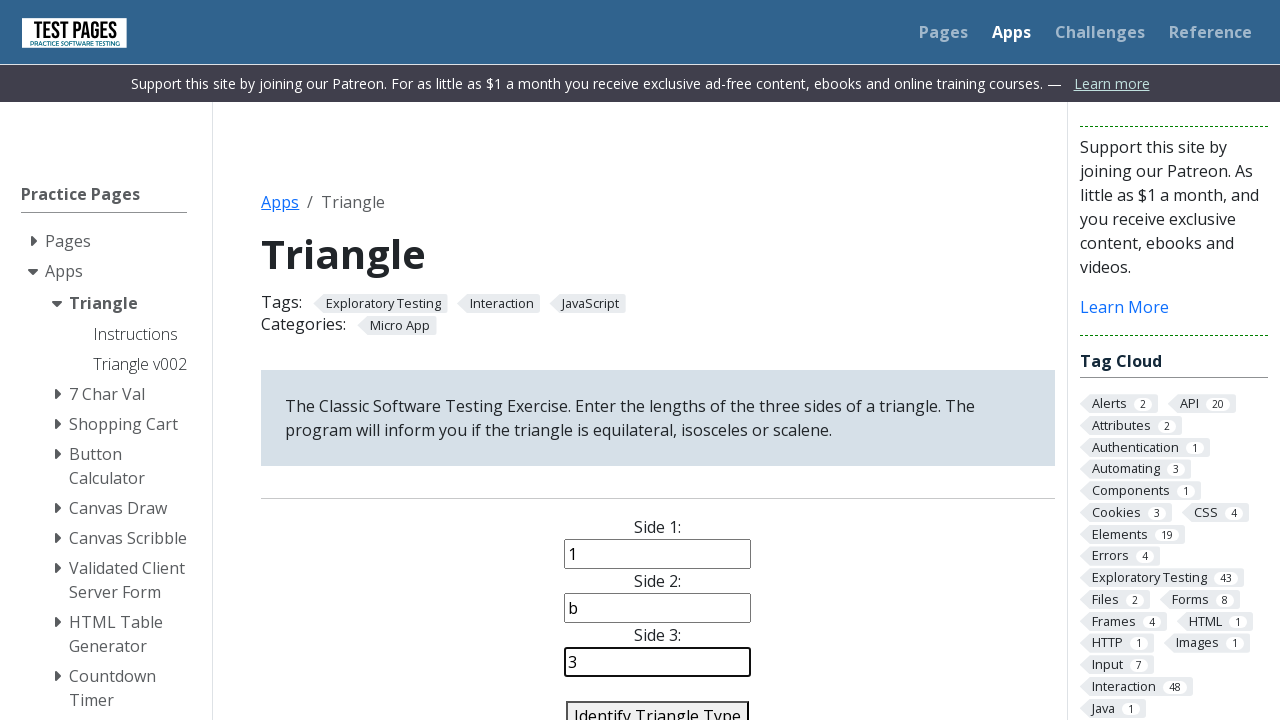

Clicked identify triangle button to classify triangle at (658, 705) on #identify-triangle-action
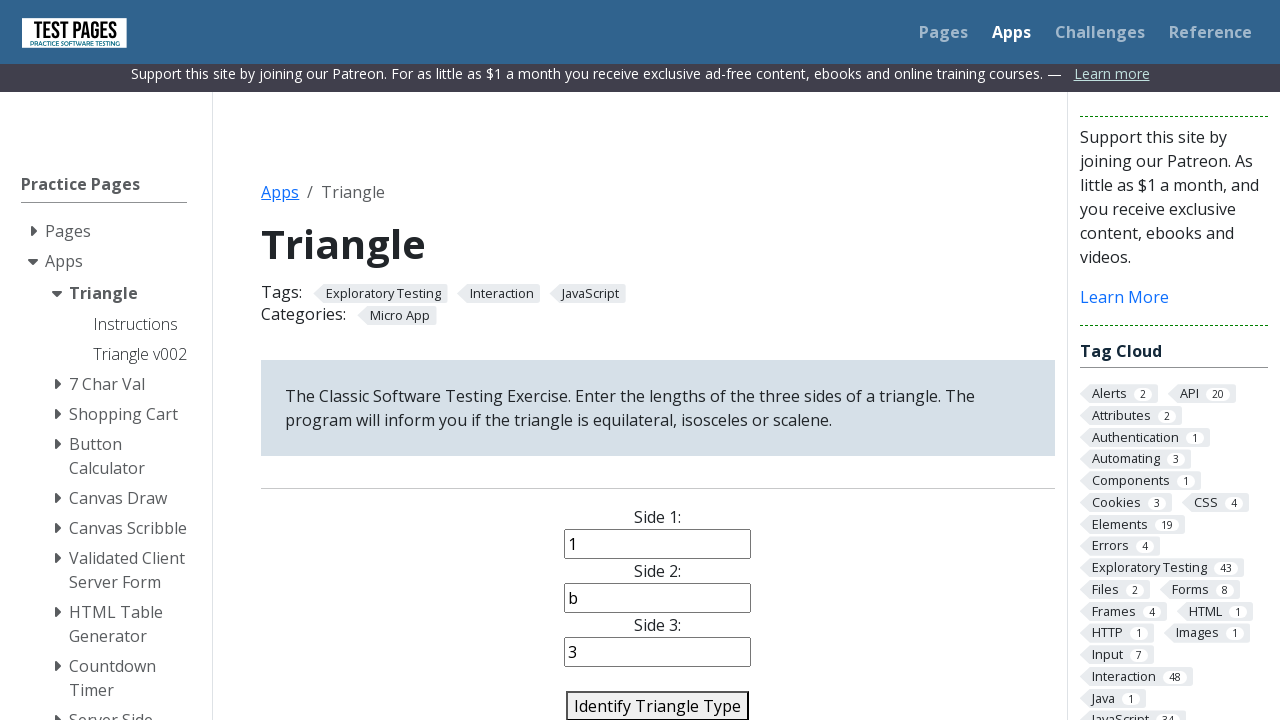

Triangle classification result displayed
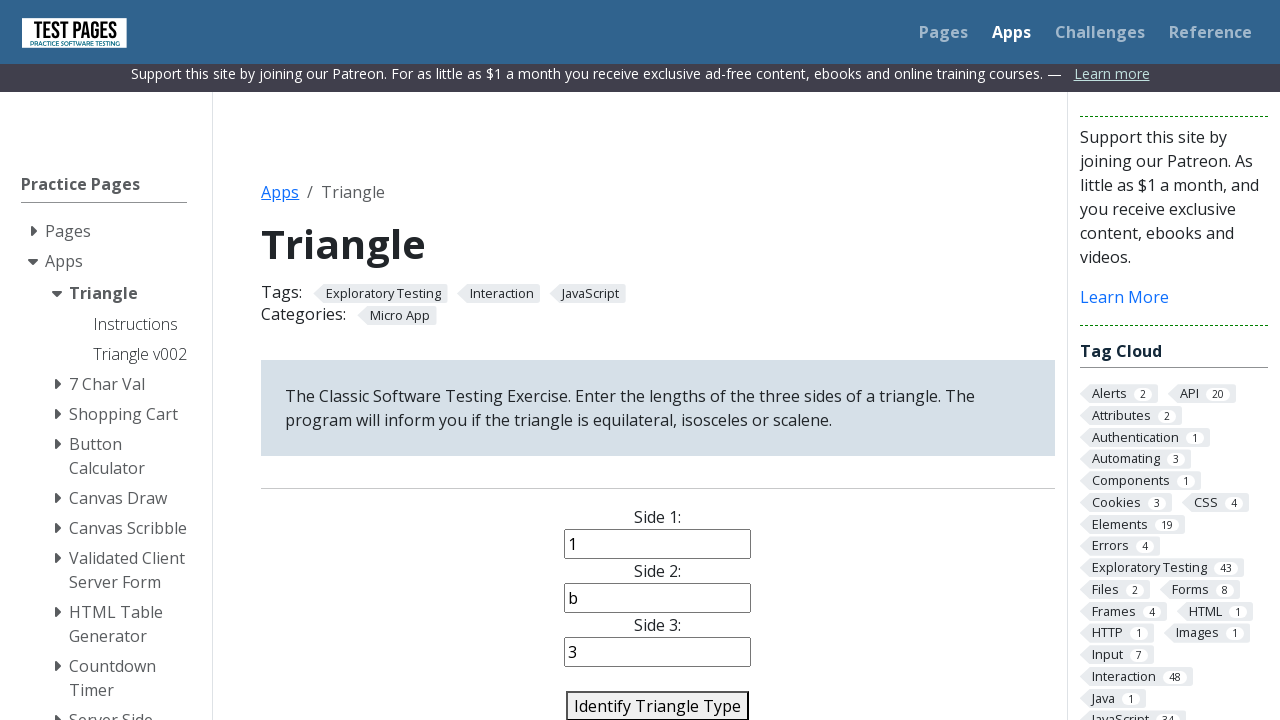

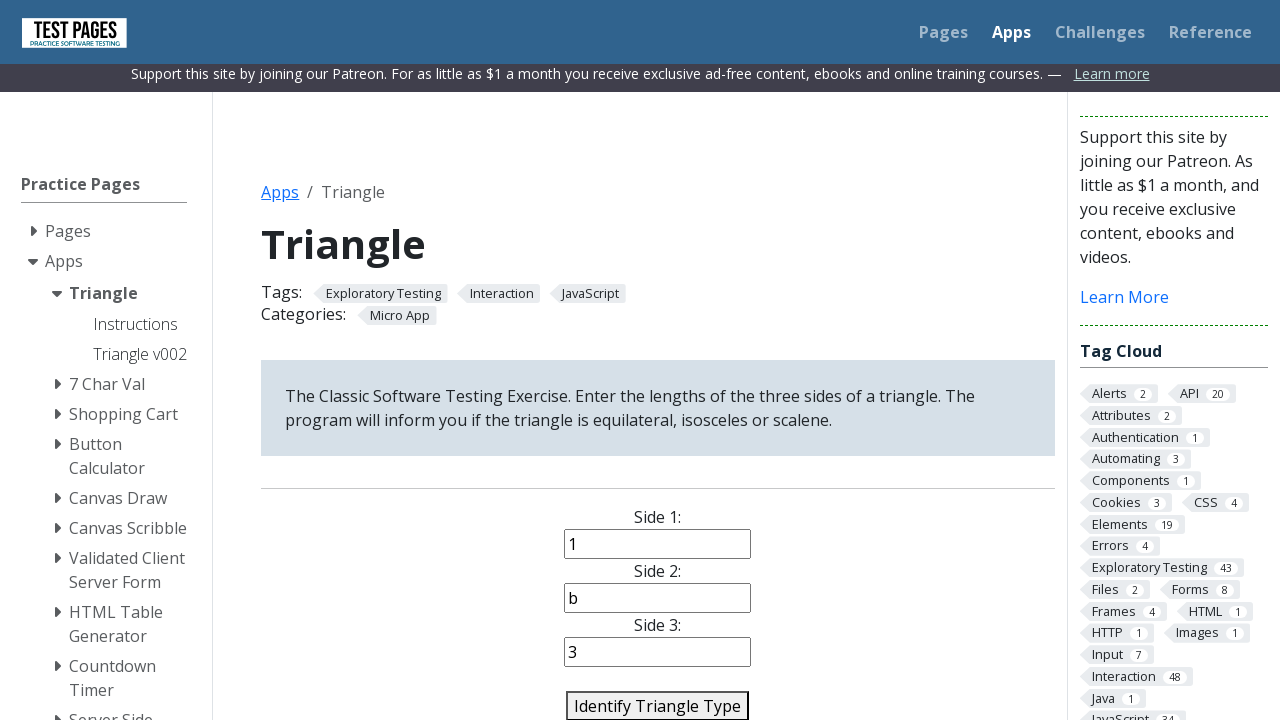